Navigates to Arquillian docs page, clicks on the Graphene extension documentation link, and verifies the page loads correctly

Starting URL: http://arquillian.org/

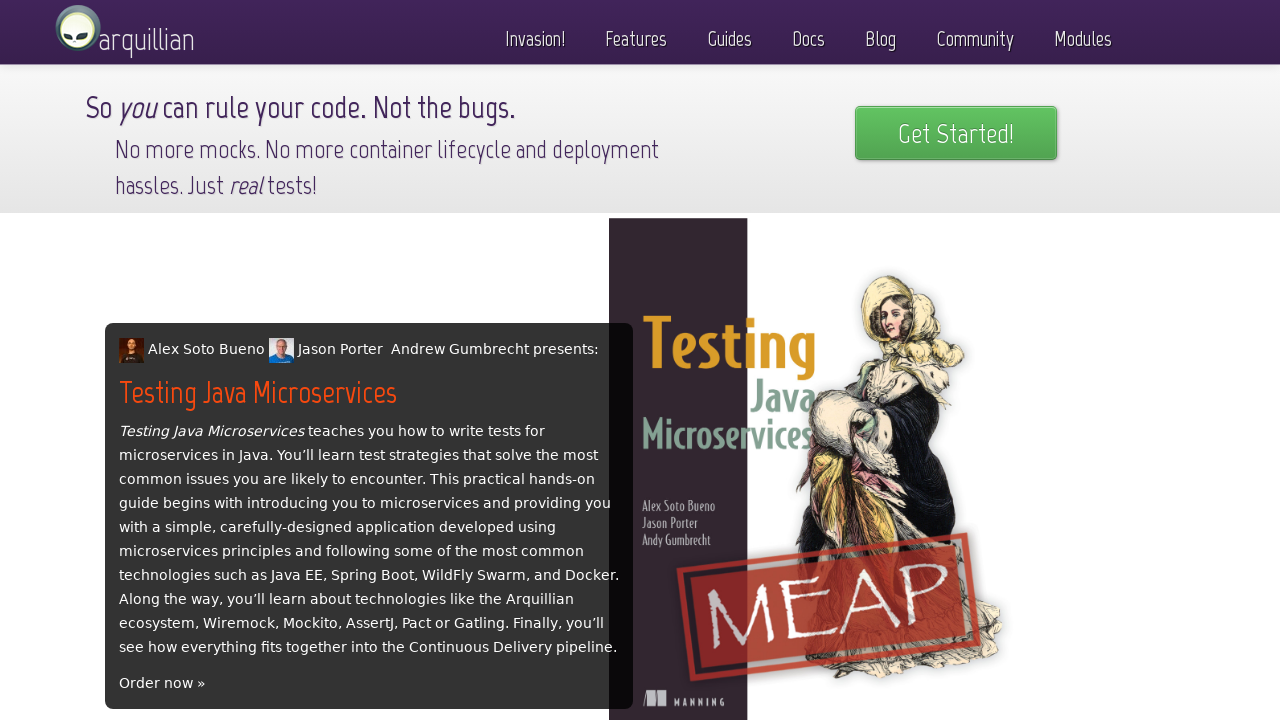

Clicked on Docs tab at (808, 34) on text=Docs
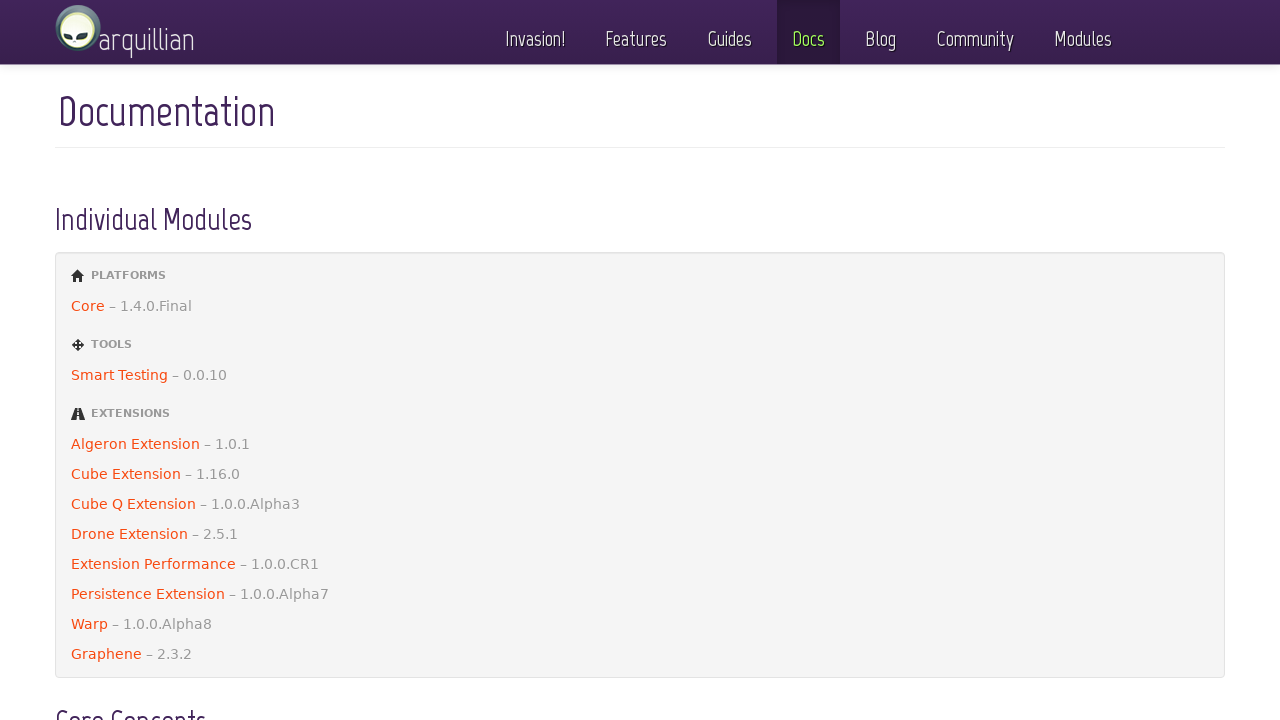

Documentation page loaded
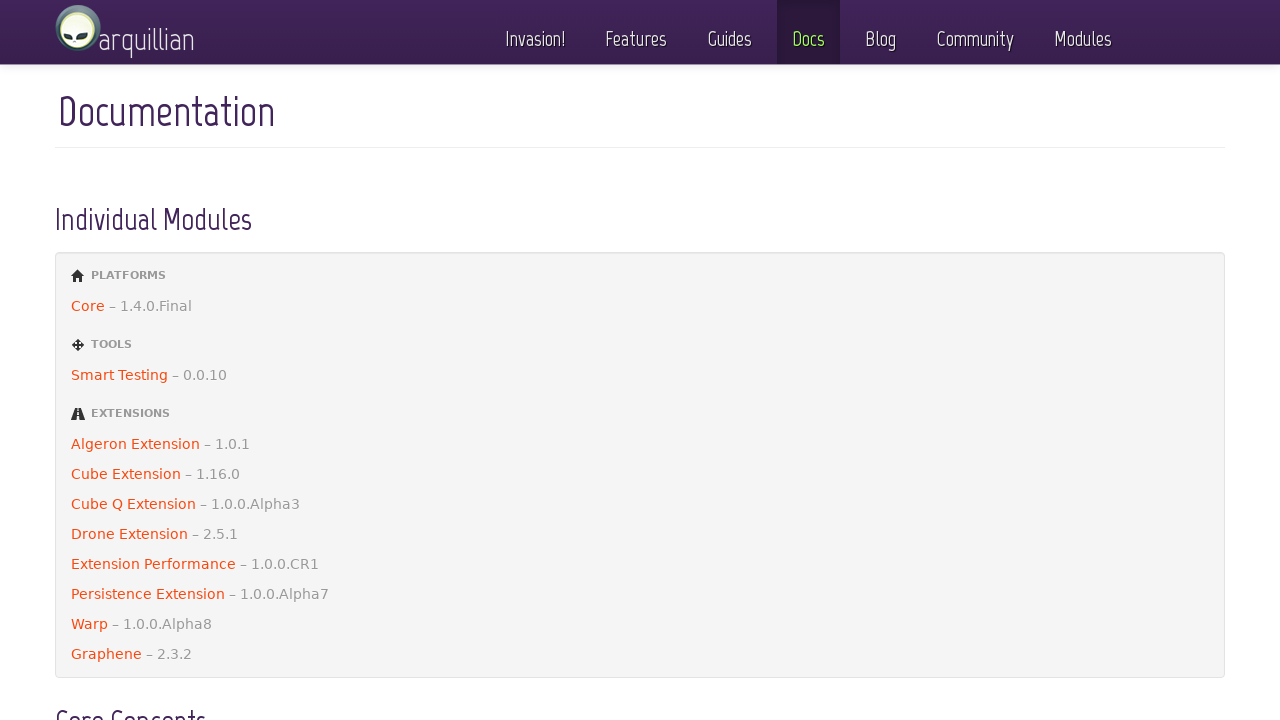

Clicked on Graphene extension documentation link at (640, 654) on a:has-text('Graphene')
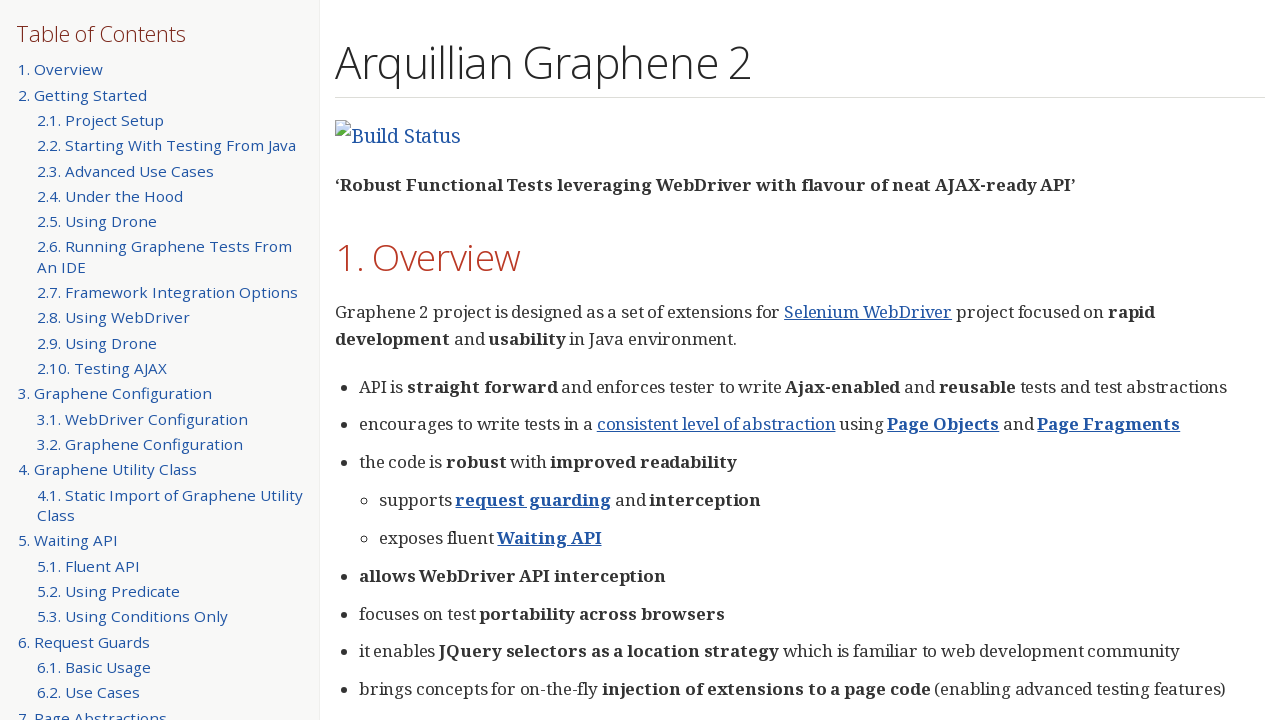

Graphene documentation page loaded successfully
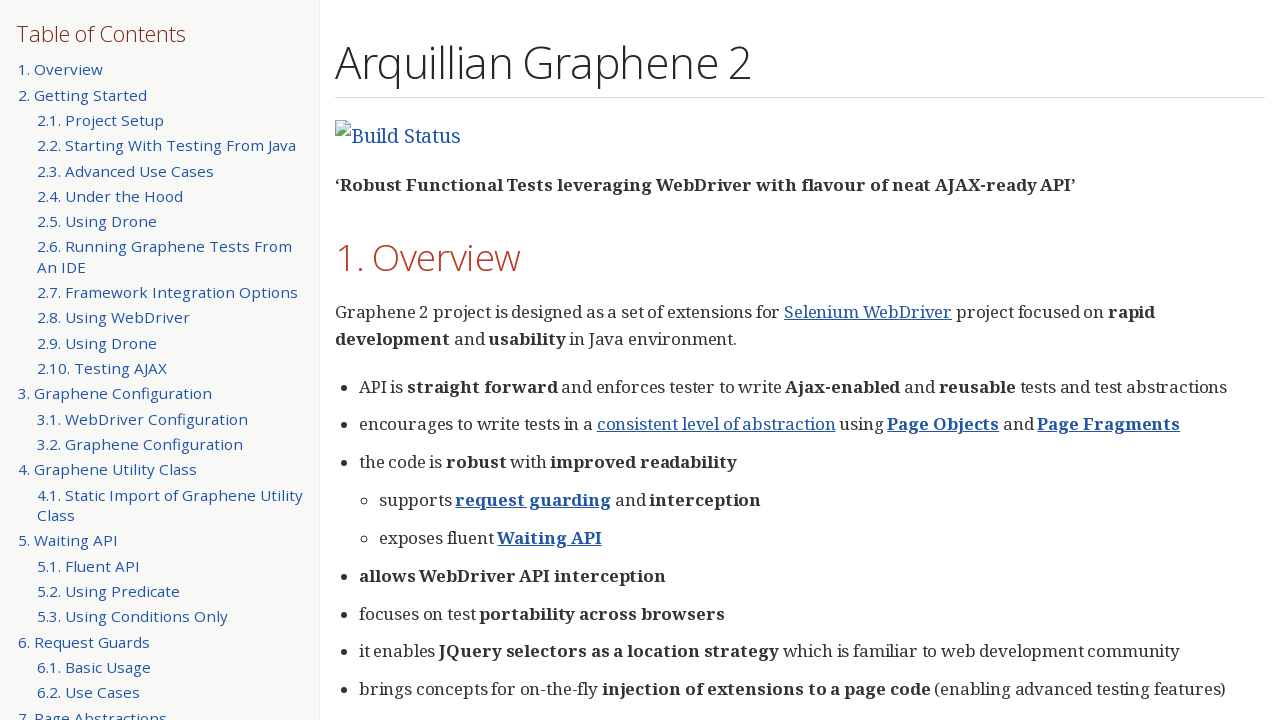

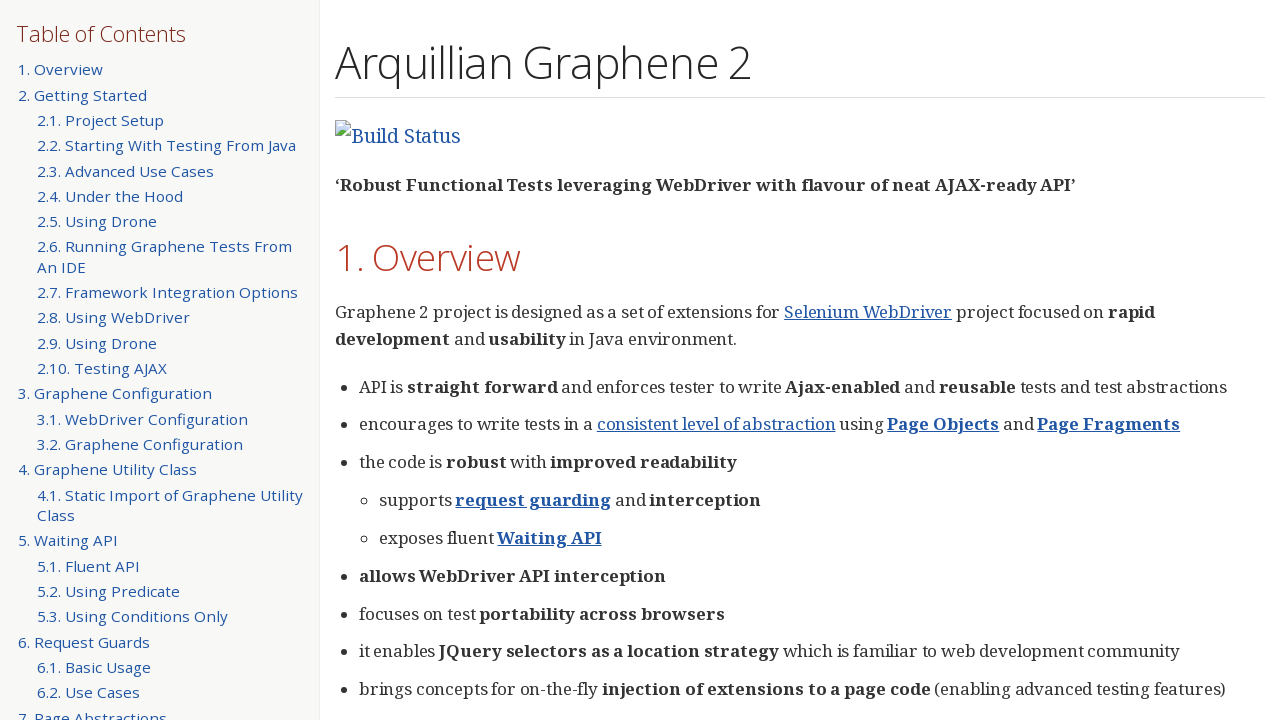